Tests iframe switching and drag-and-drop functionality on the jQueryUI droppable demo page by switching into an iframe, dragging an element onto a droppable target, and then switching back to the main content.

Starting URL: https://jqueryui.com/droppable/

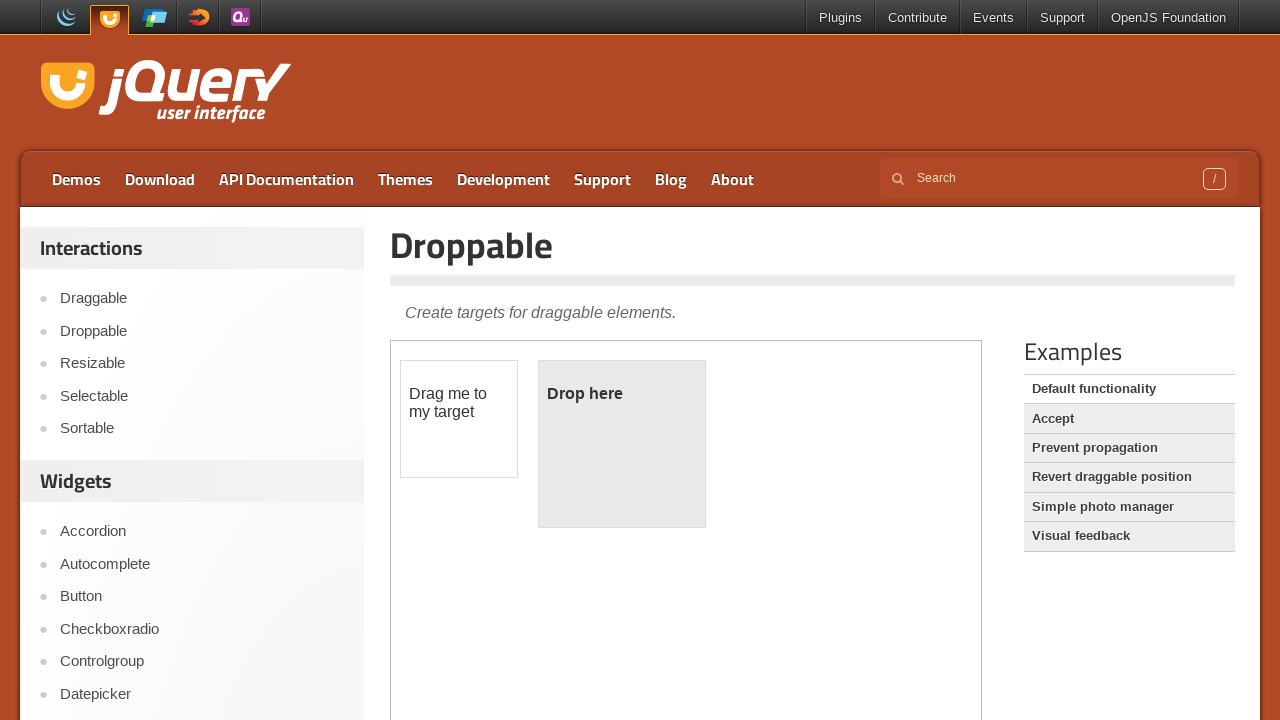

Navigated to jQueryUI droppable demo page
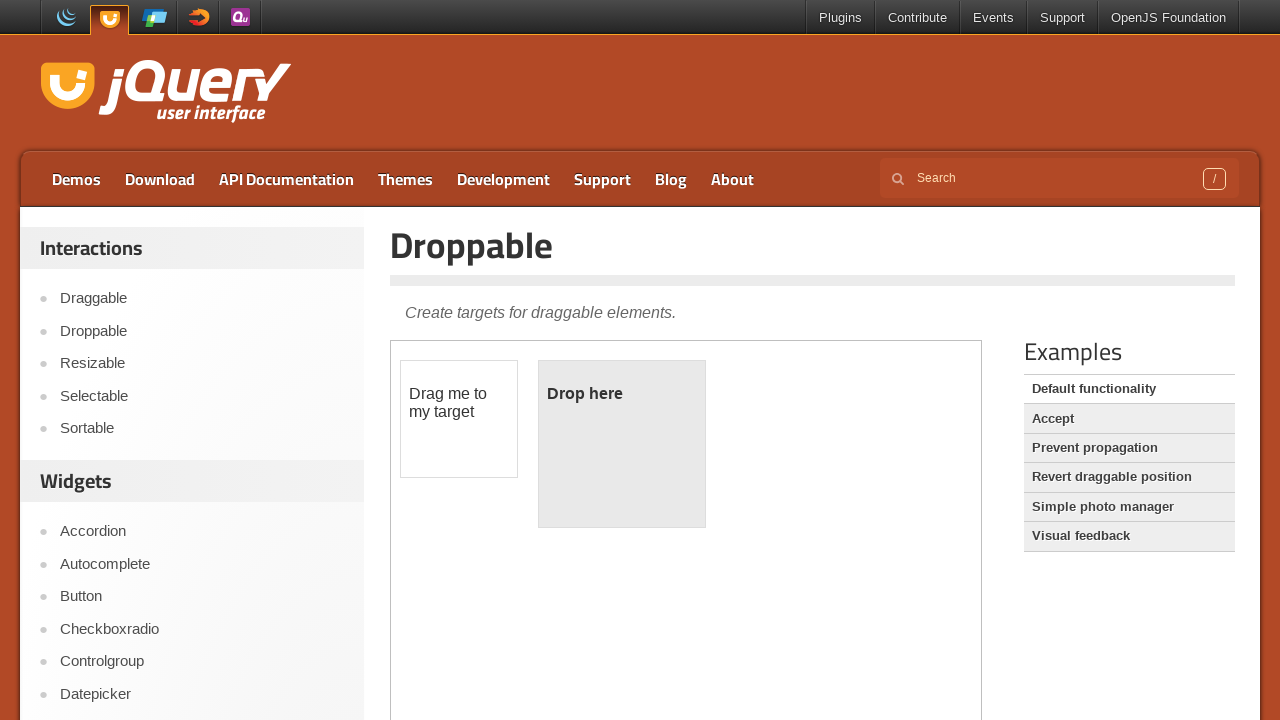

Set viewport size to 1920x1080
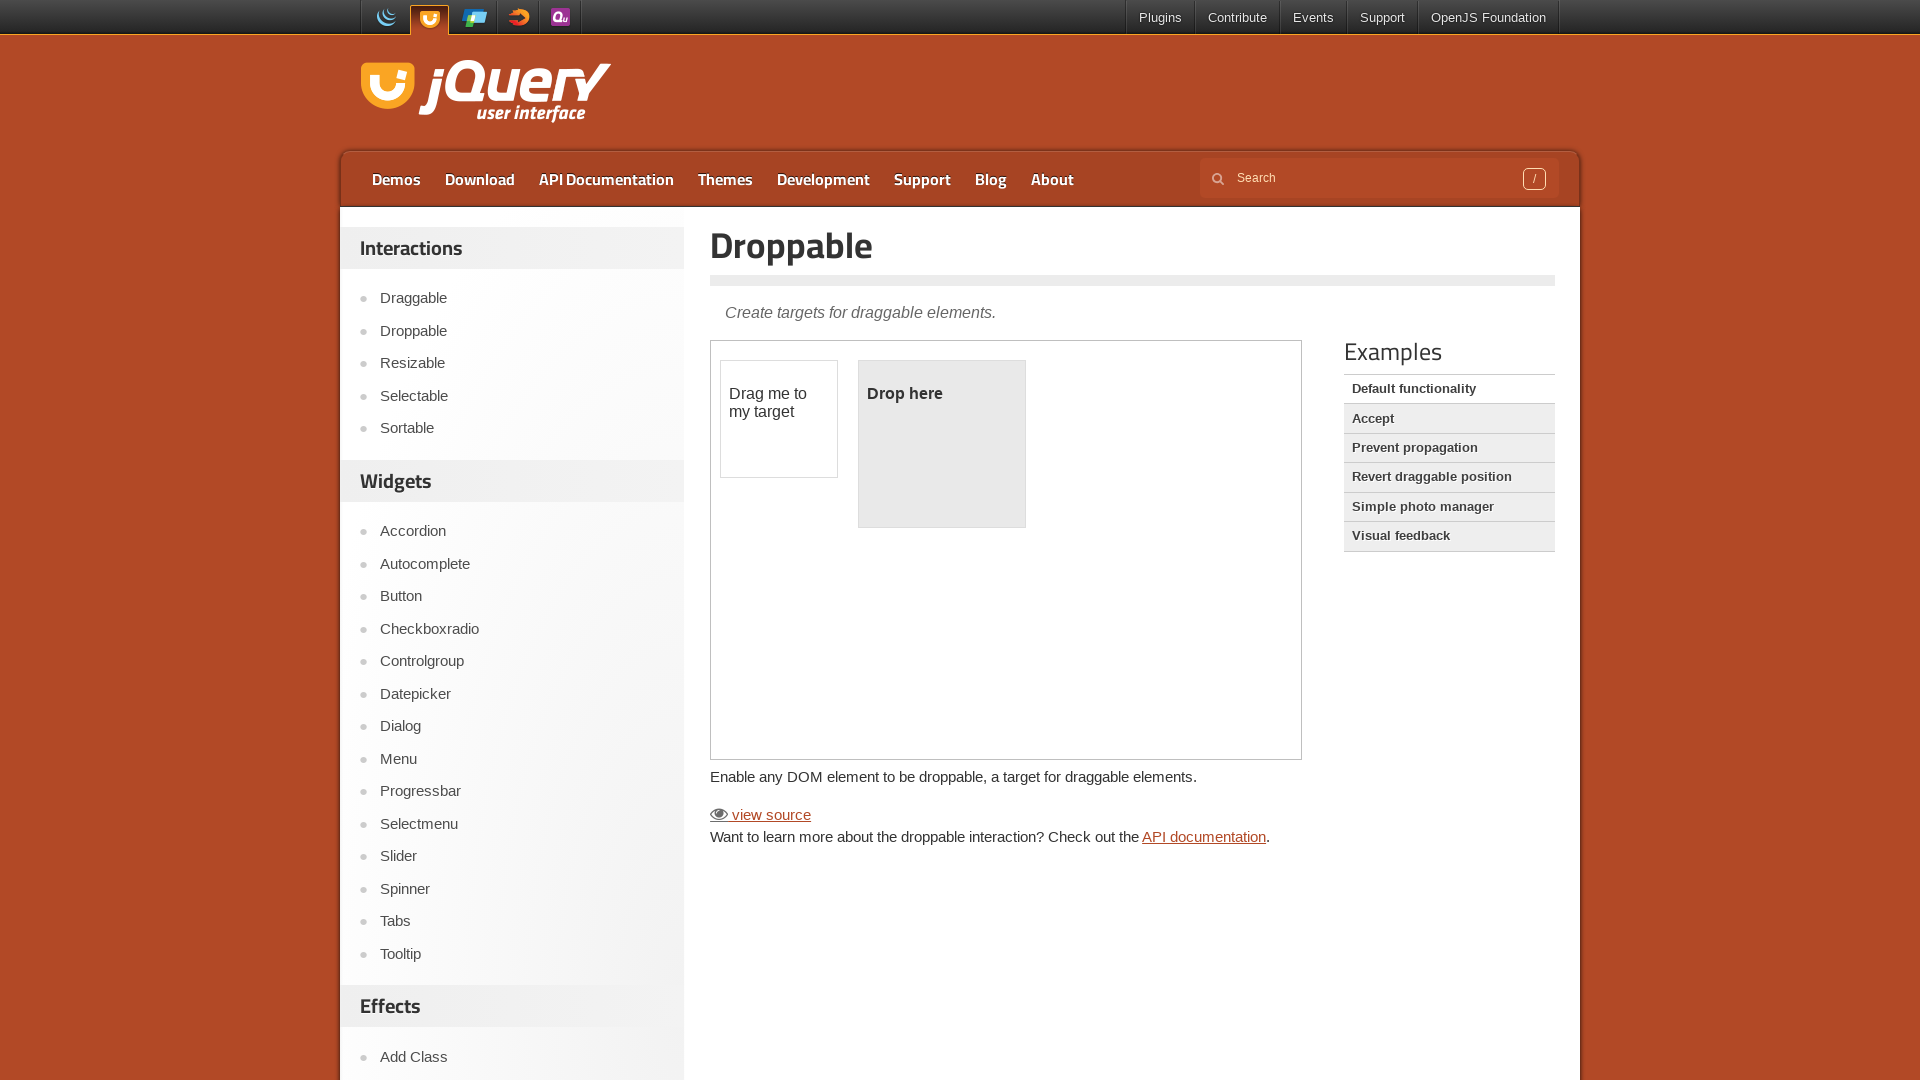

Located iframe with class 'demo-frame'
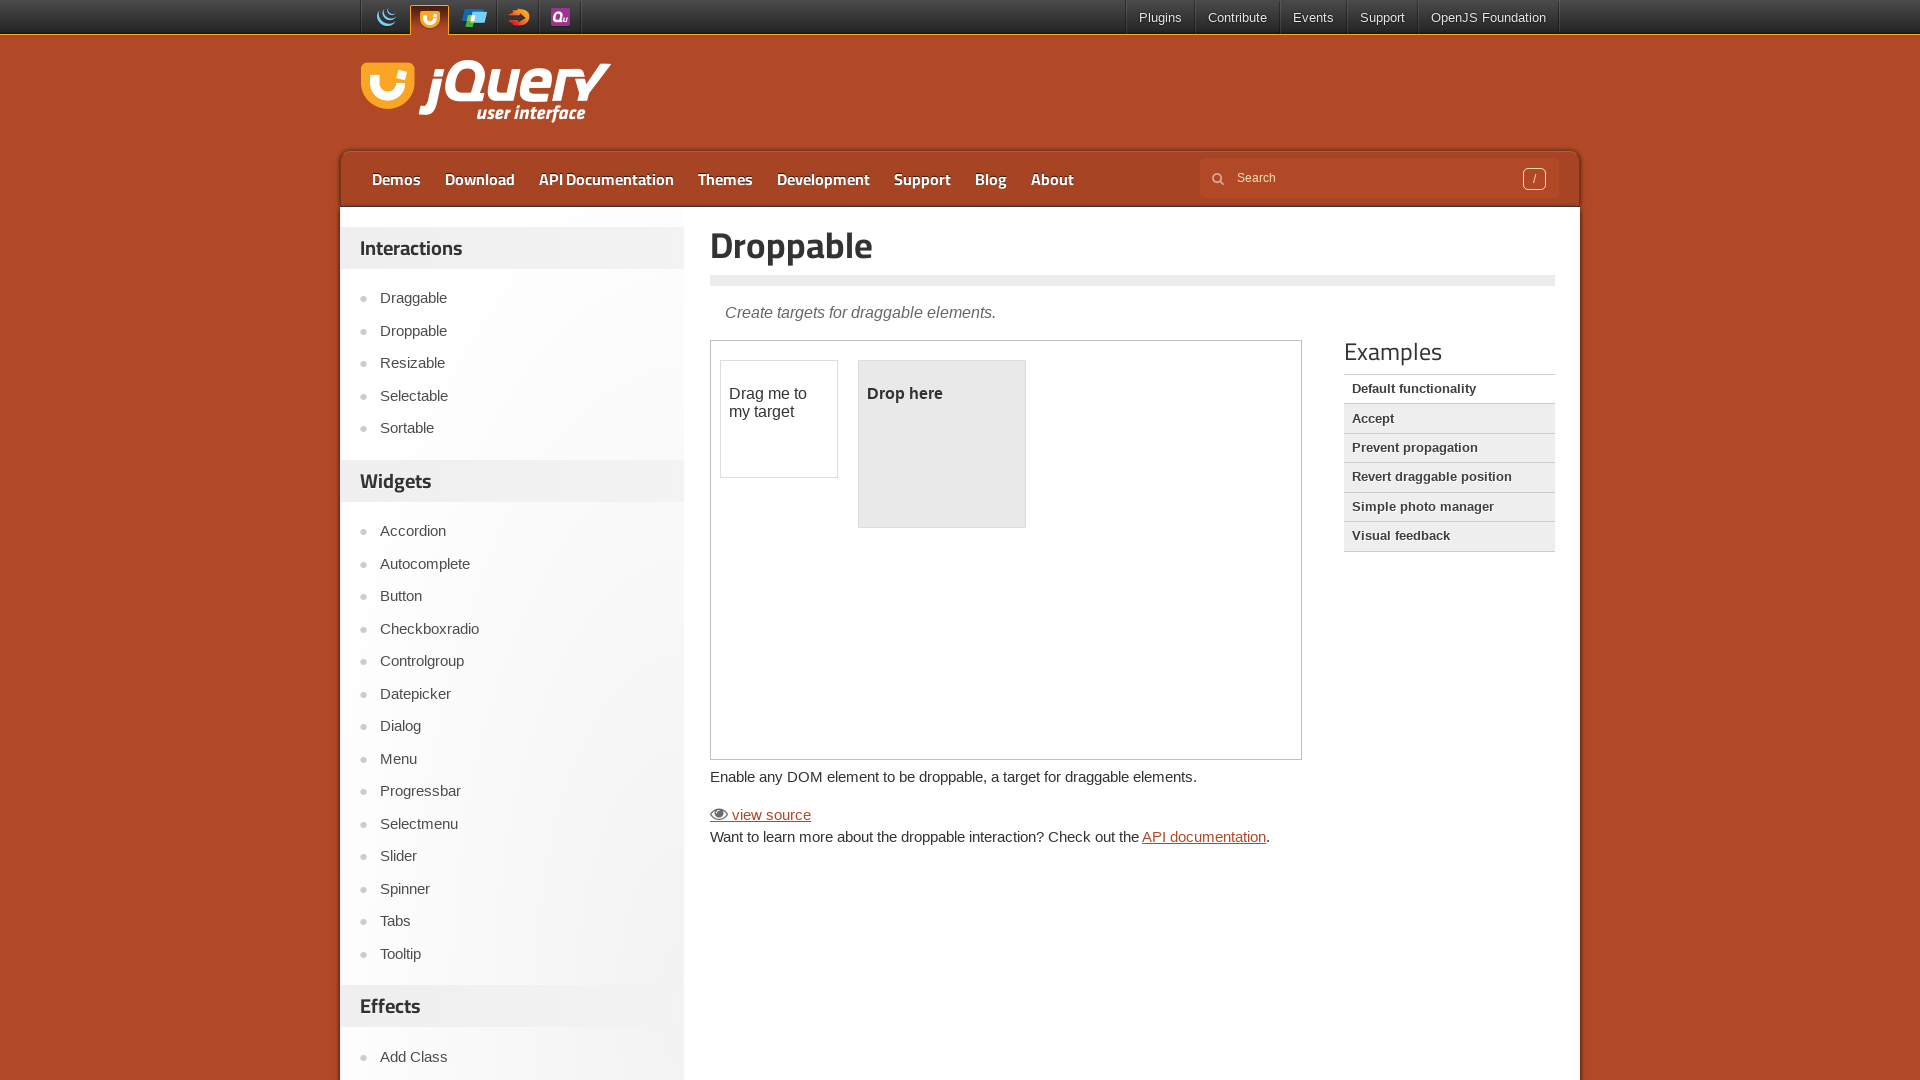

Located draggable element with id 'draggable' inside iframe
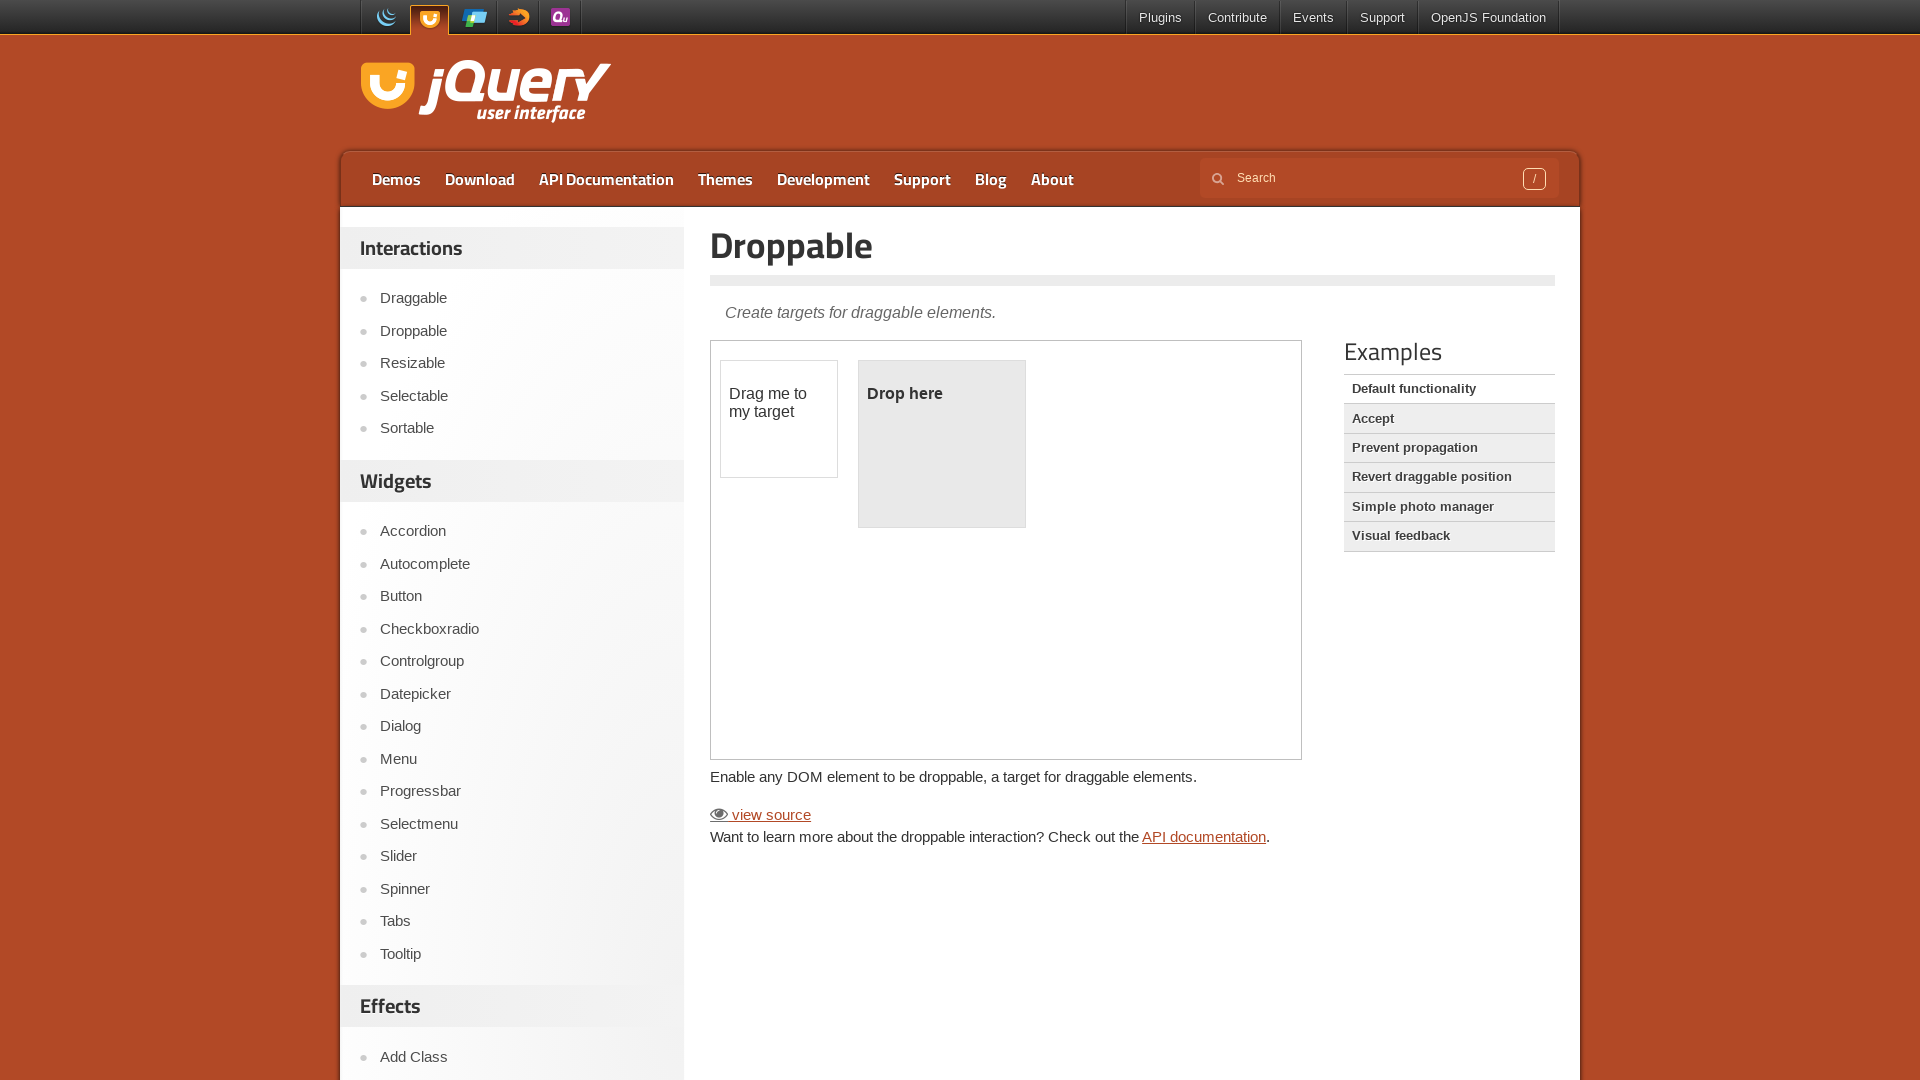

Located droppable element with id 'droppable' inside iframe
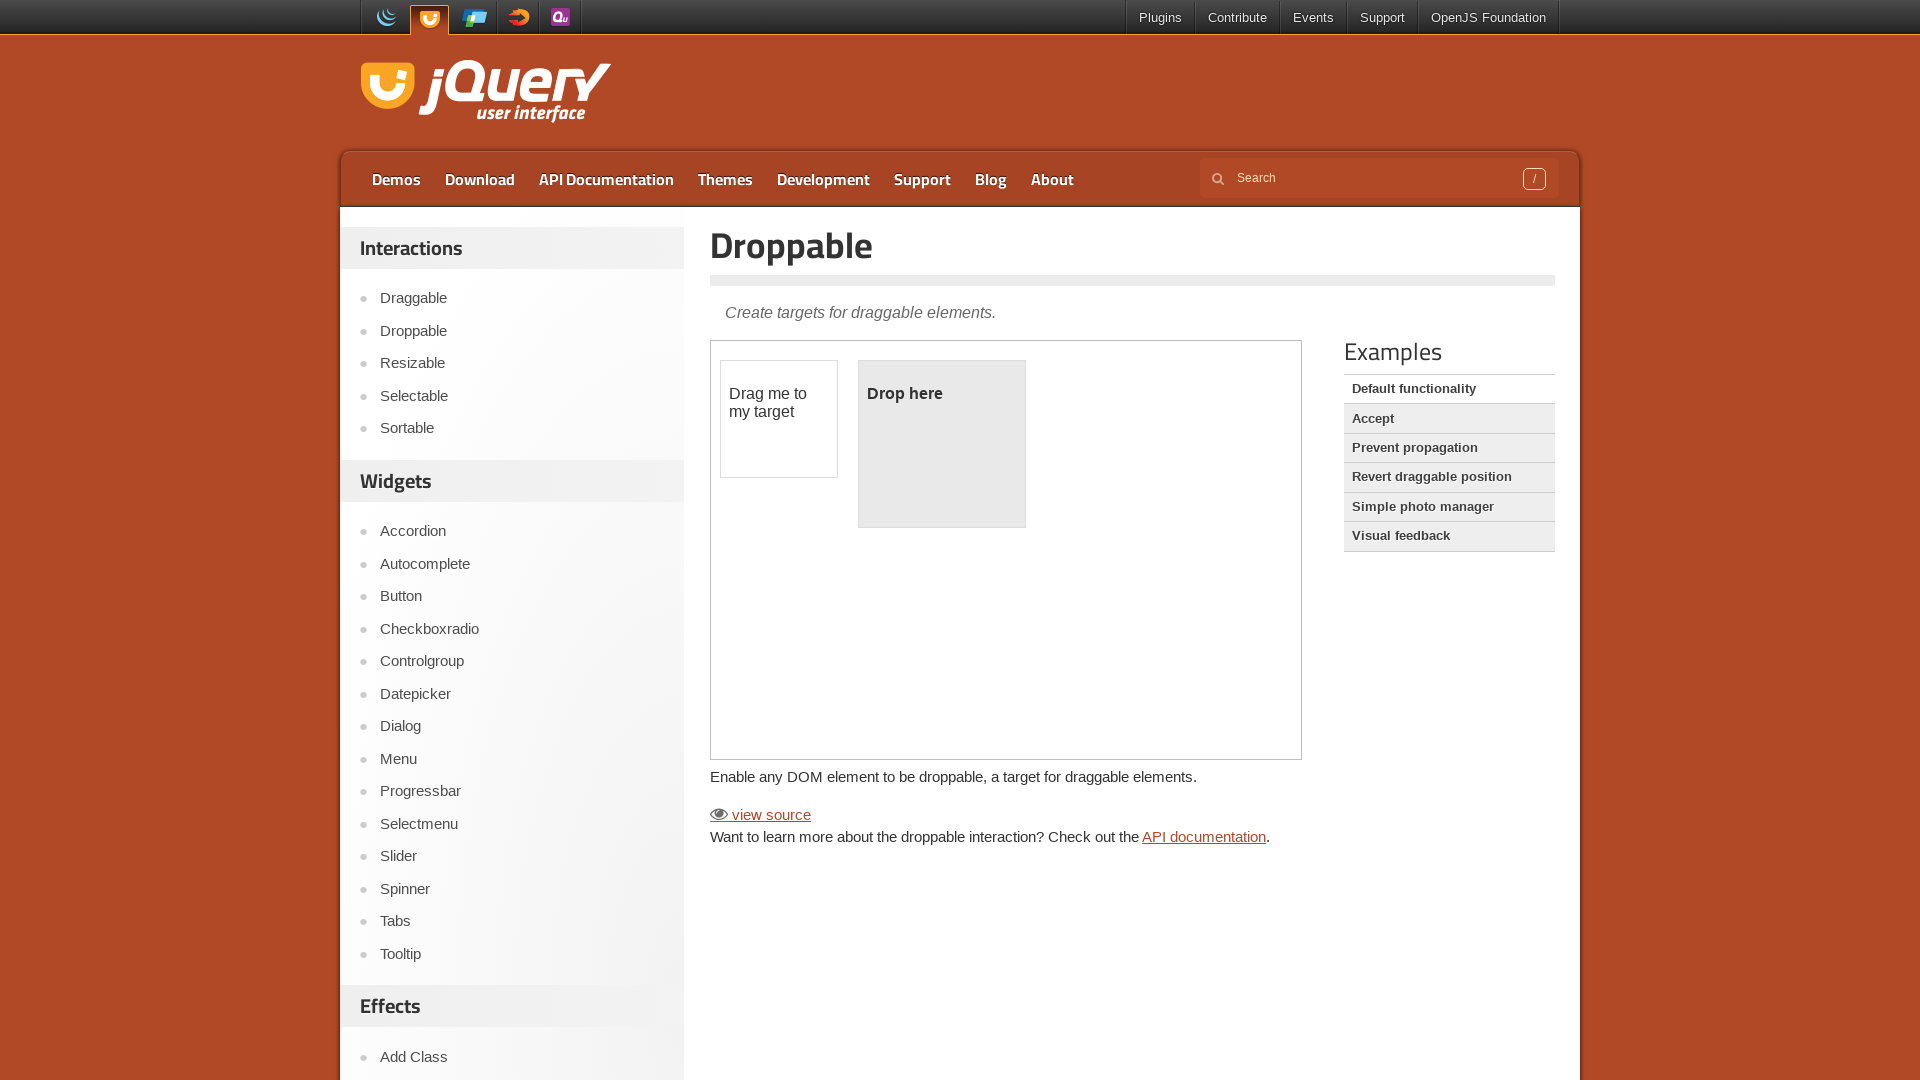

Draggable element became visible
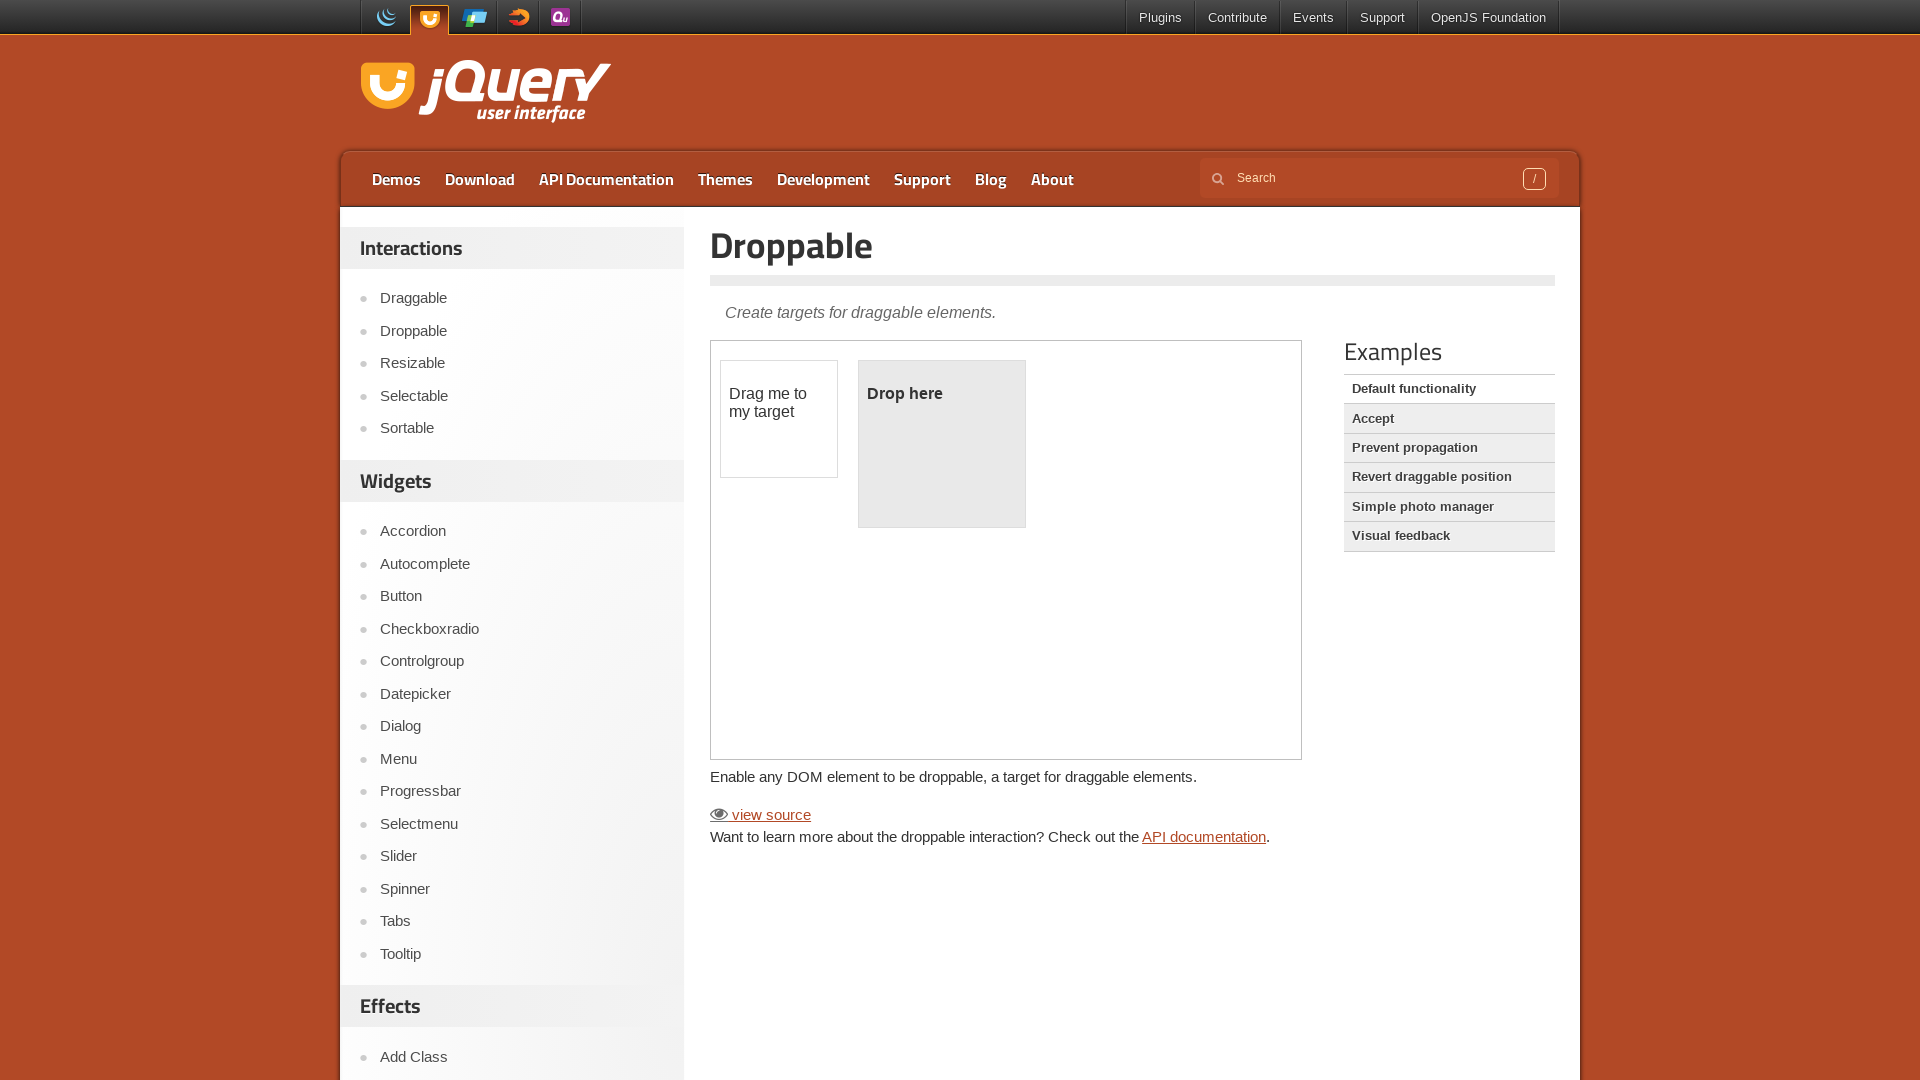

Droppable element became visible
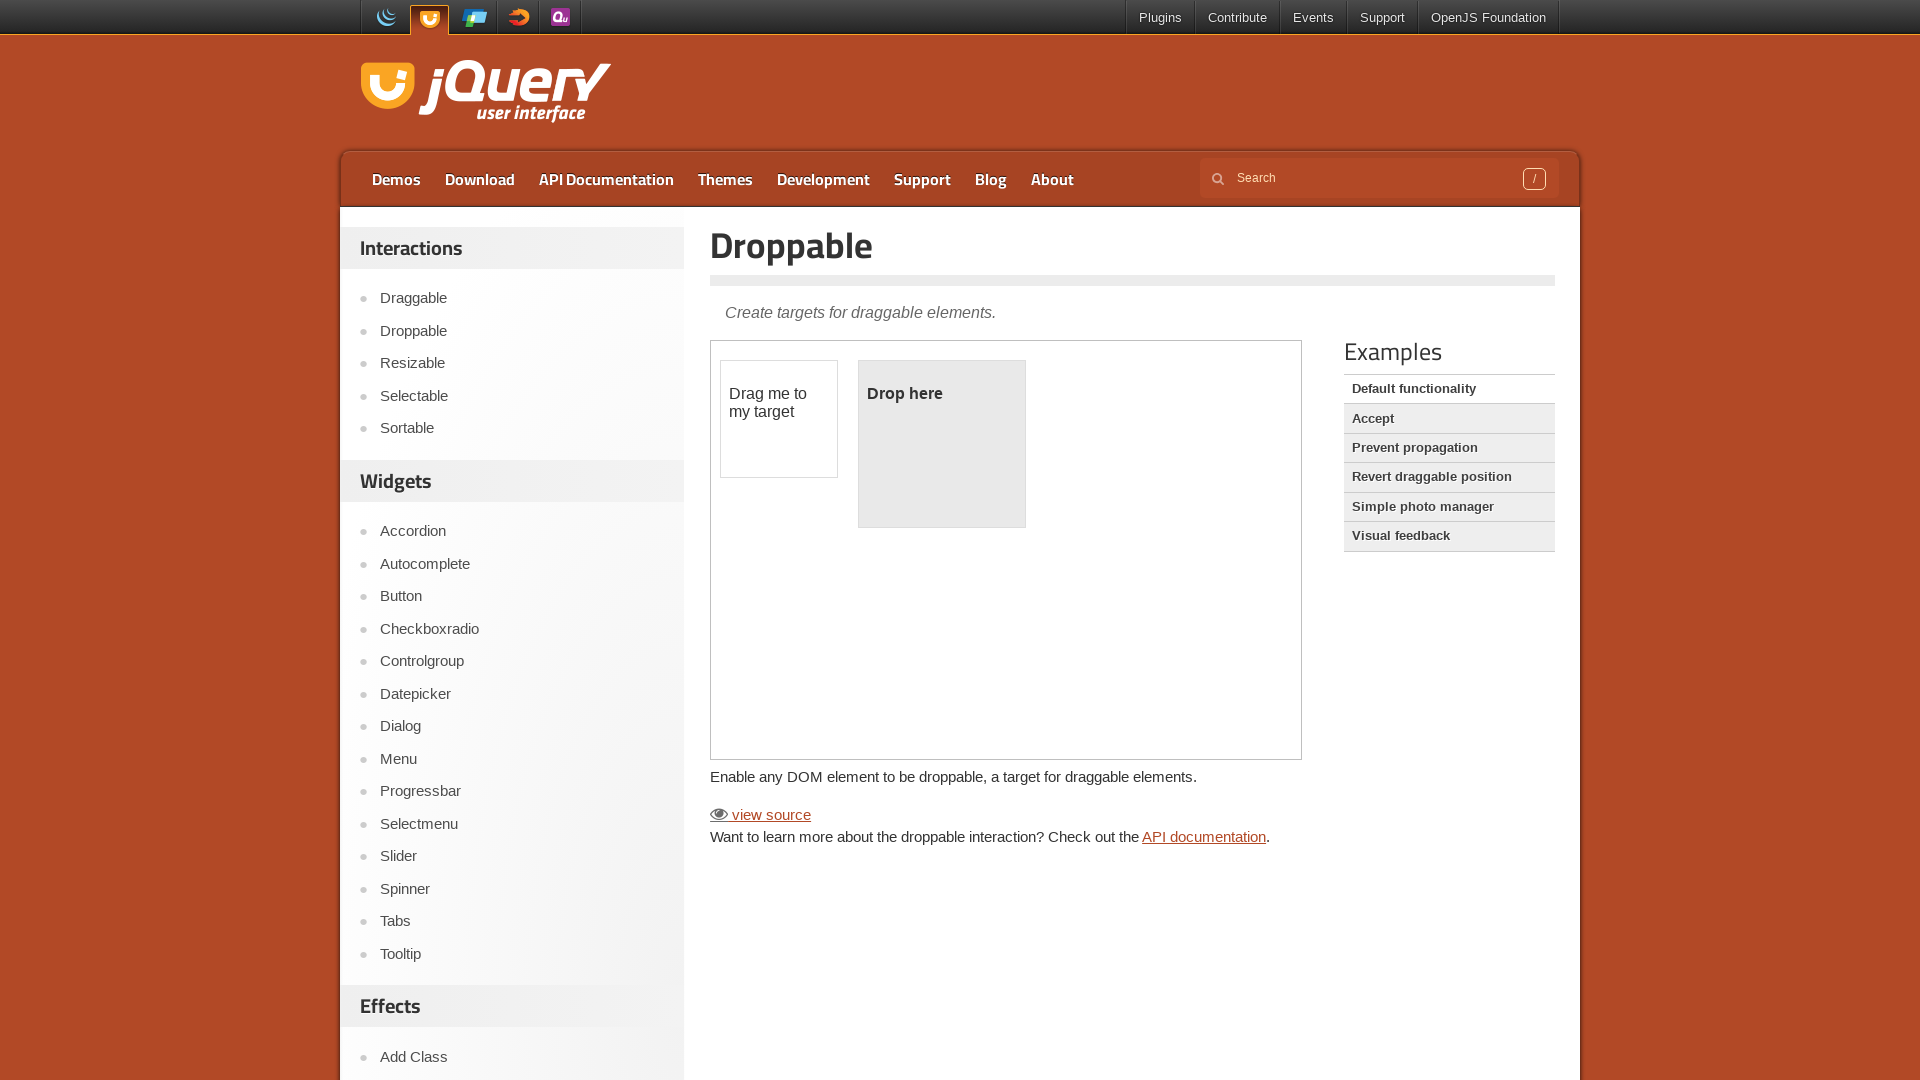

Dragged draggable element onto droppable target at (942, 444)
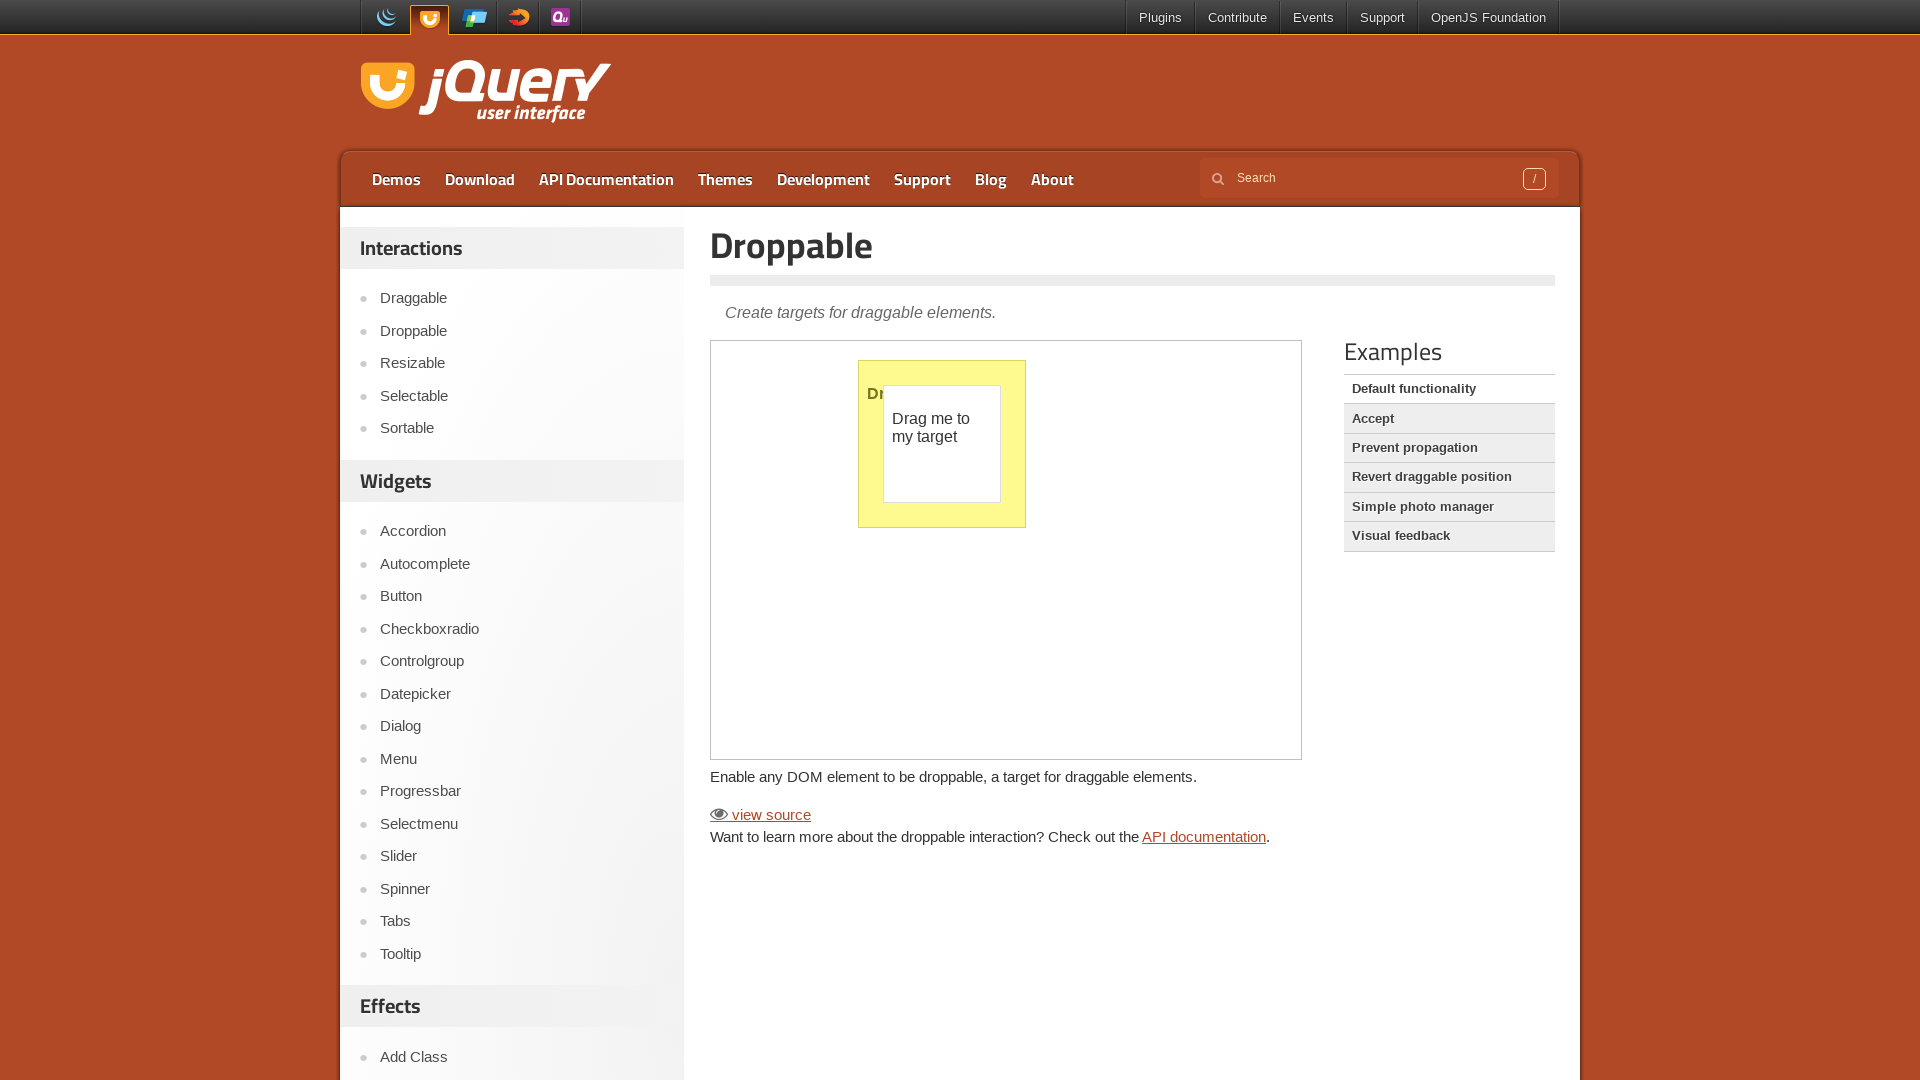

Verified droppable element is still visible after drop operation
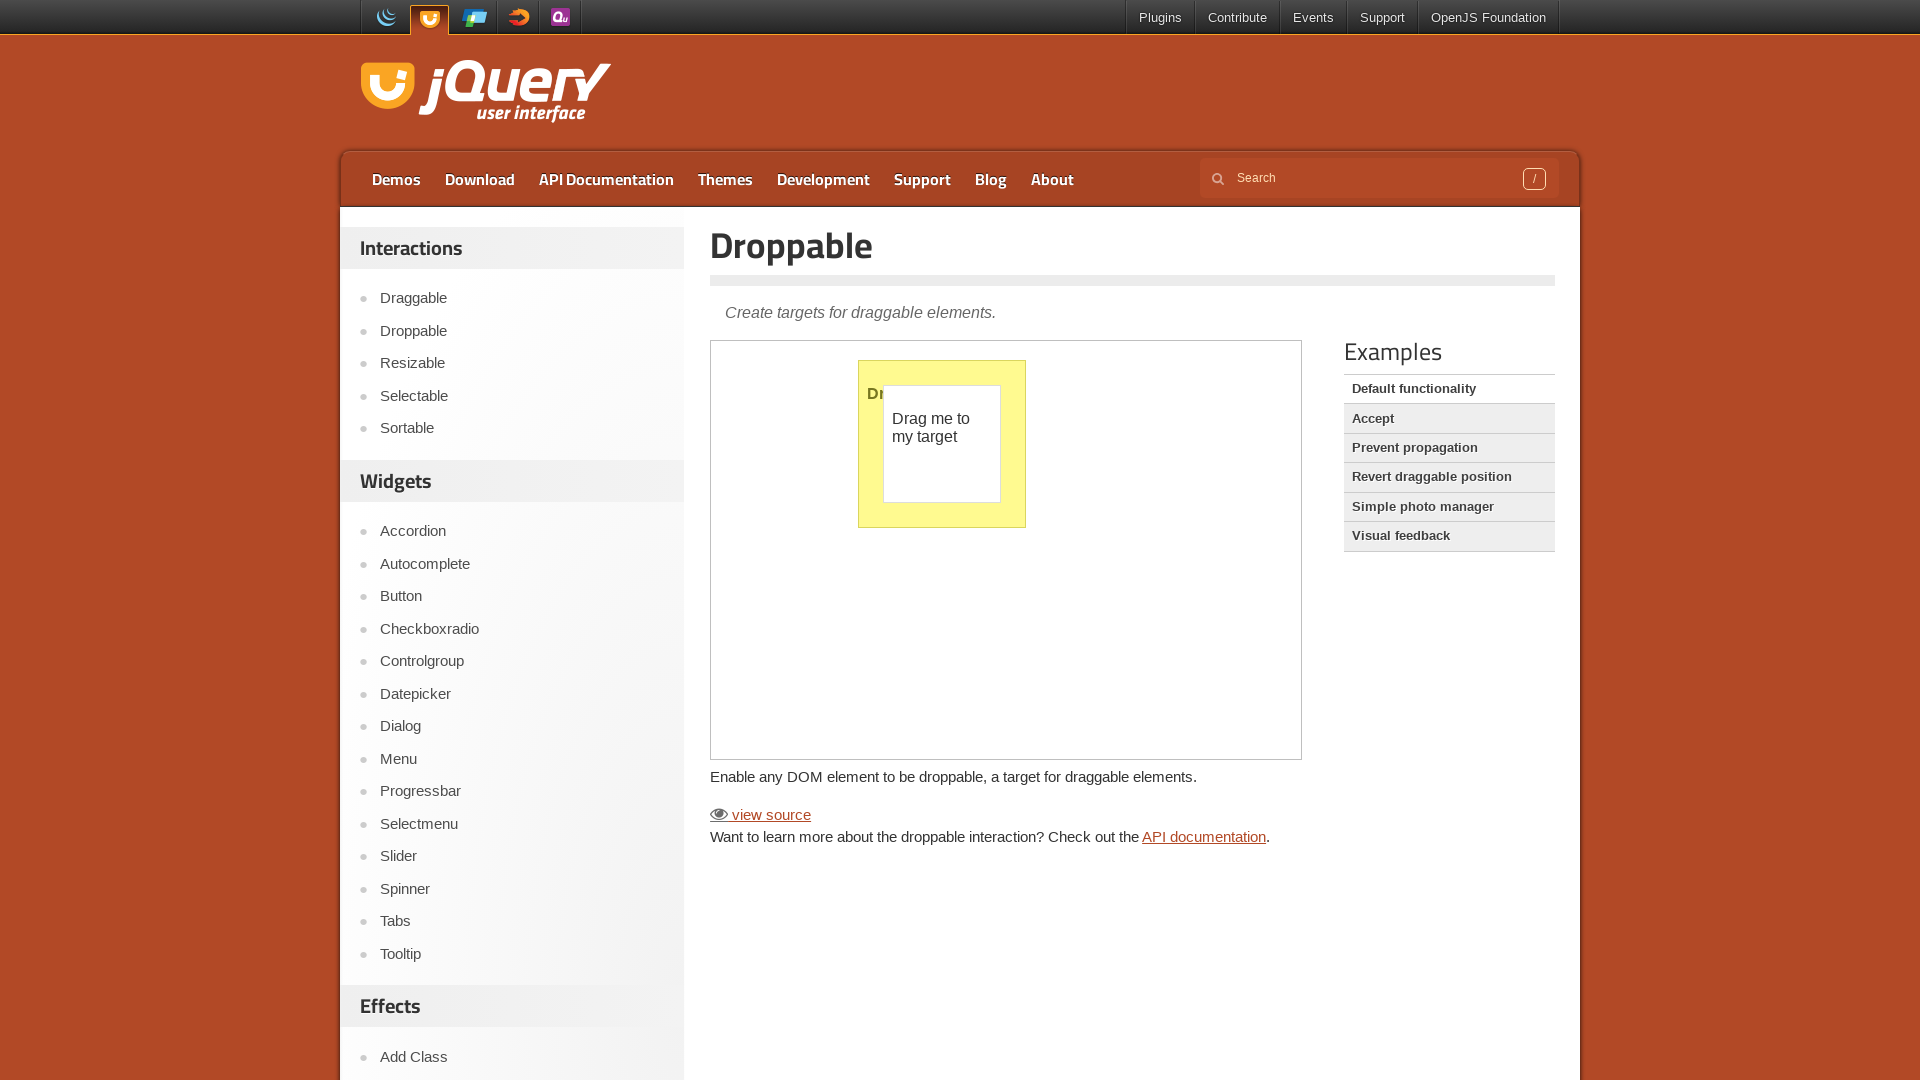

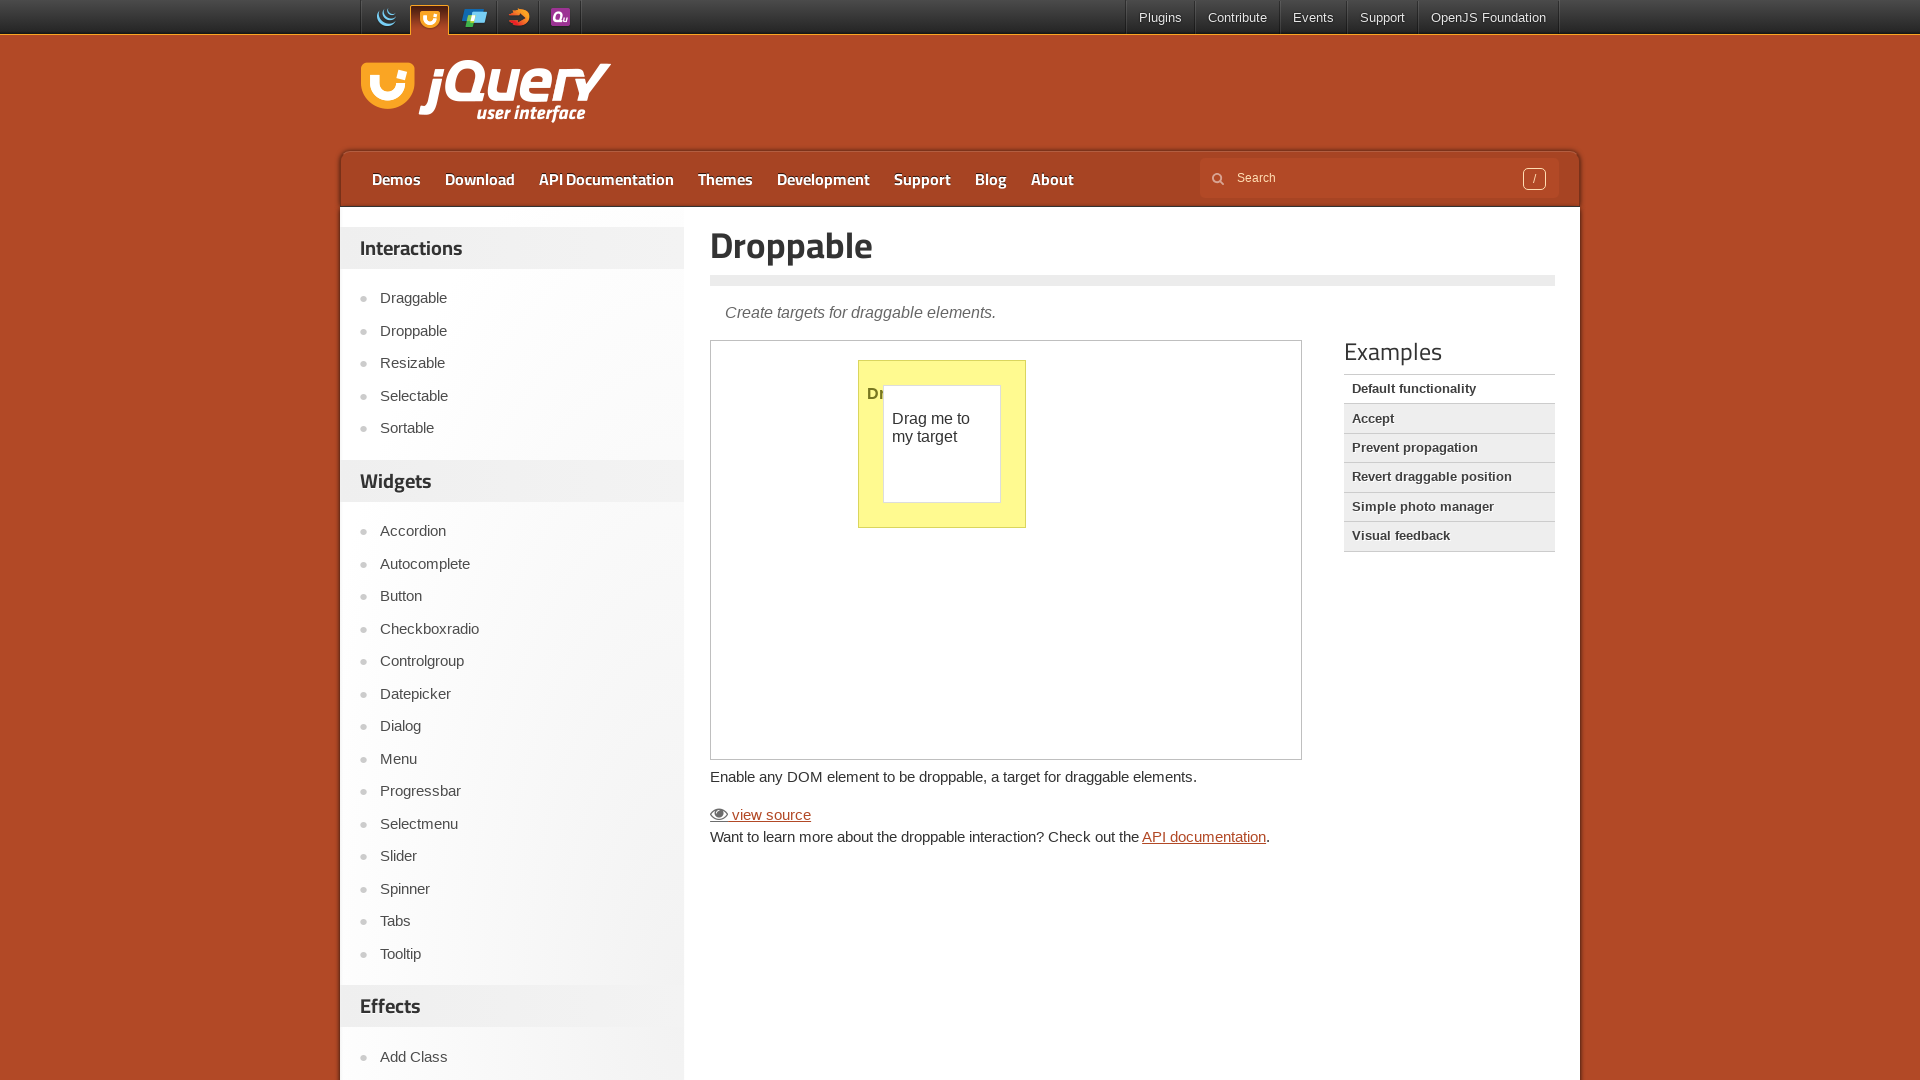